Tests the DemoQA text box form by navigating to the Elements section, clicking on Text Box, filling in name, email, current address, and permanent address fields, then submitting the form.

Starting URL: https://demoqa.com/

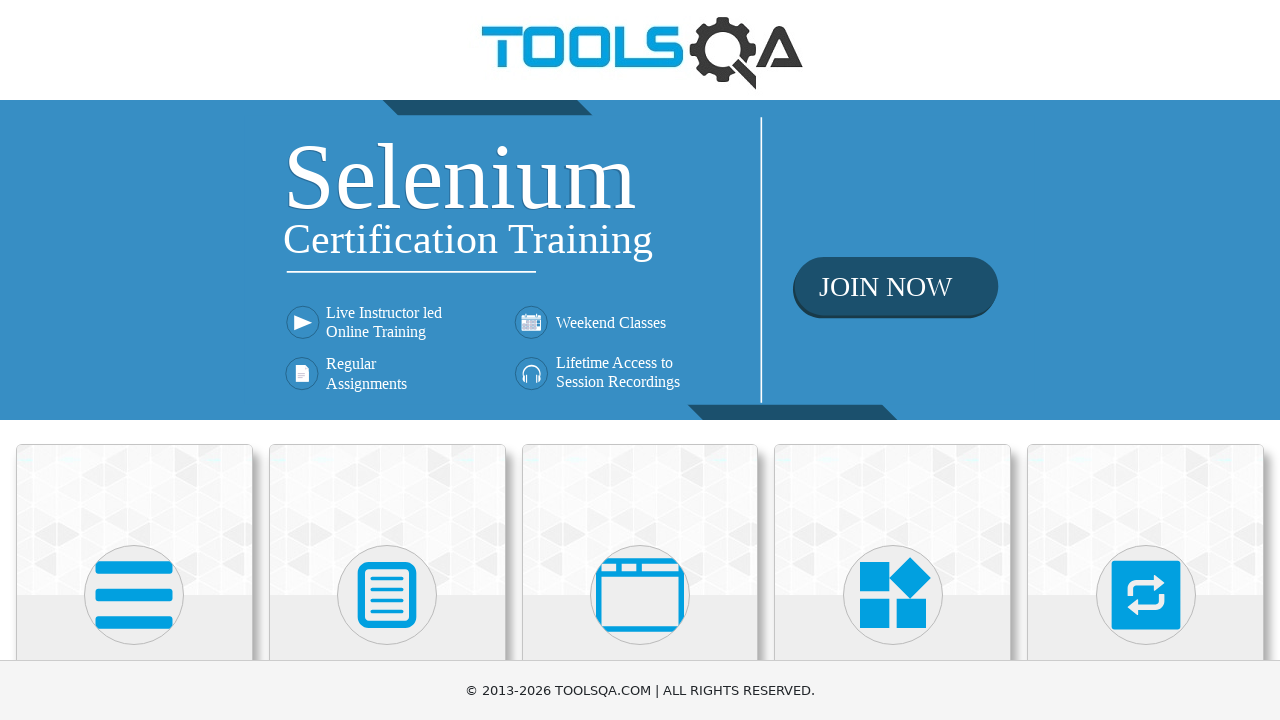

Clicked on Elements card at (134, 520) on xpath=//div[@class='card mt-4 top-card']
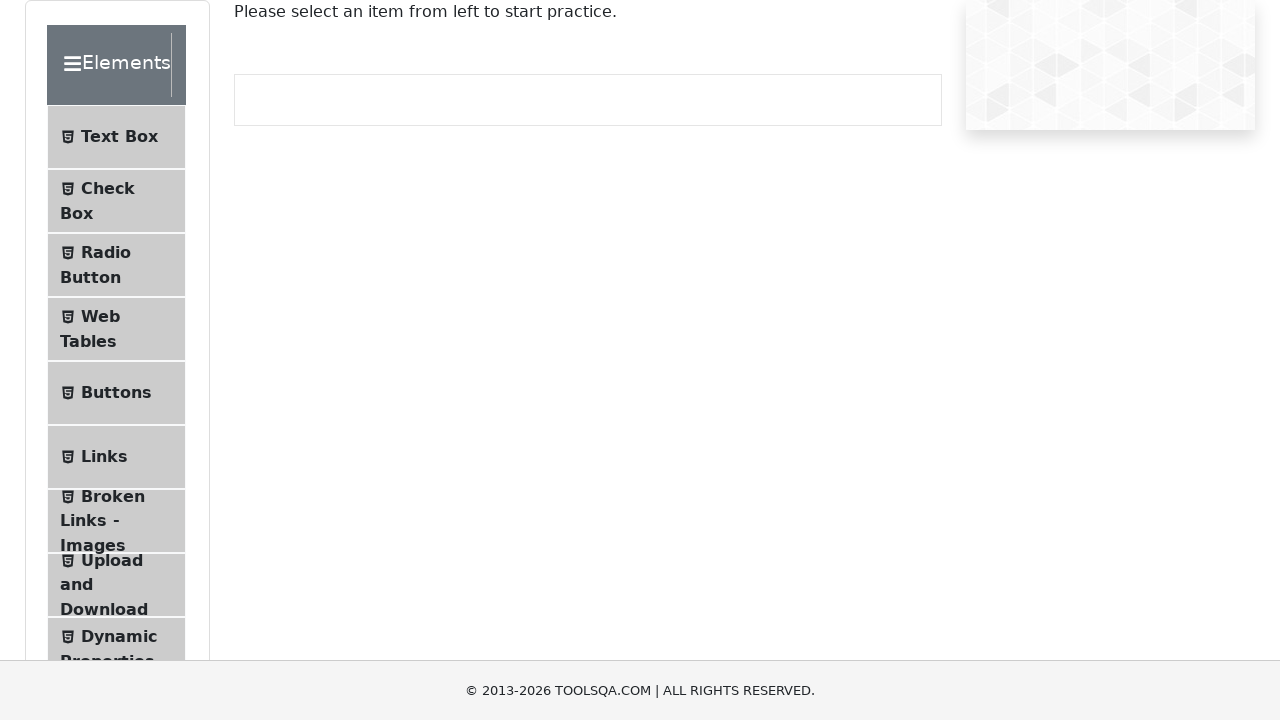

Clicked on Text Box menu item at (116, 137) on xpath=//li[@id='item-0']
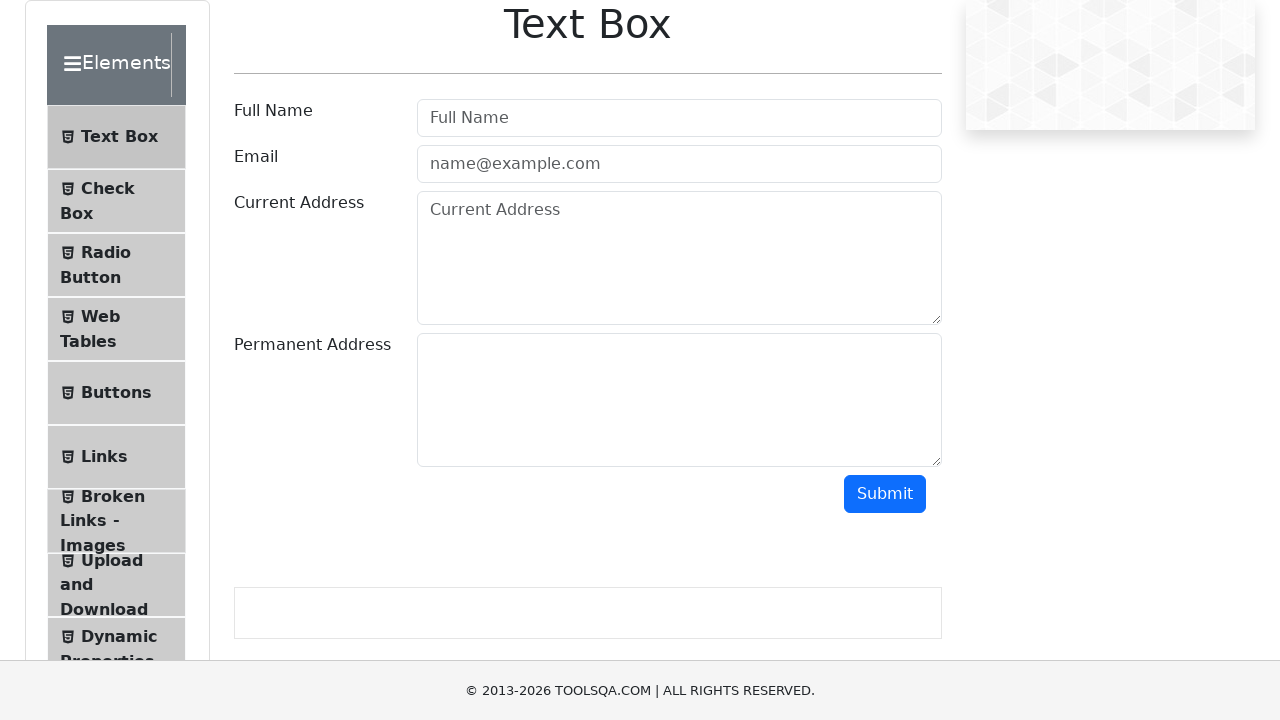

Filled name field with 'John Anderson' on //input[@id='userName']
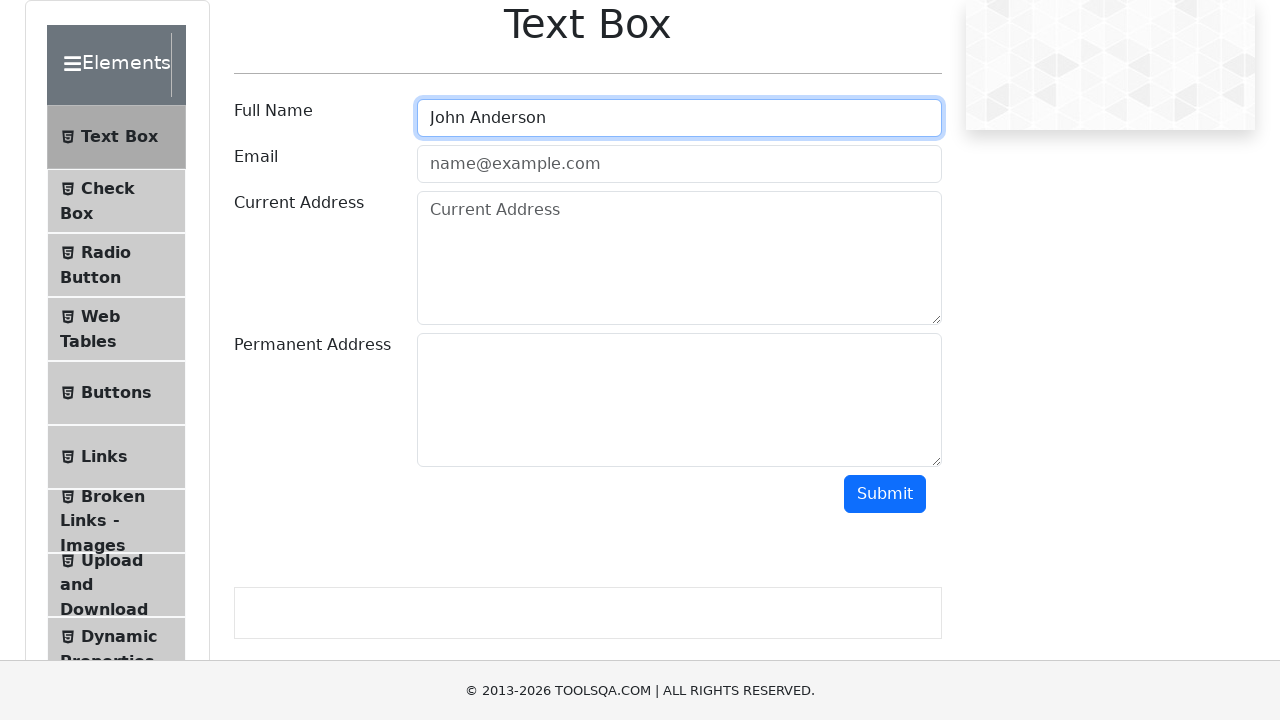

Filled email field with 'john.anderson@testmail.com' on //*[@id='userEmail']
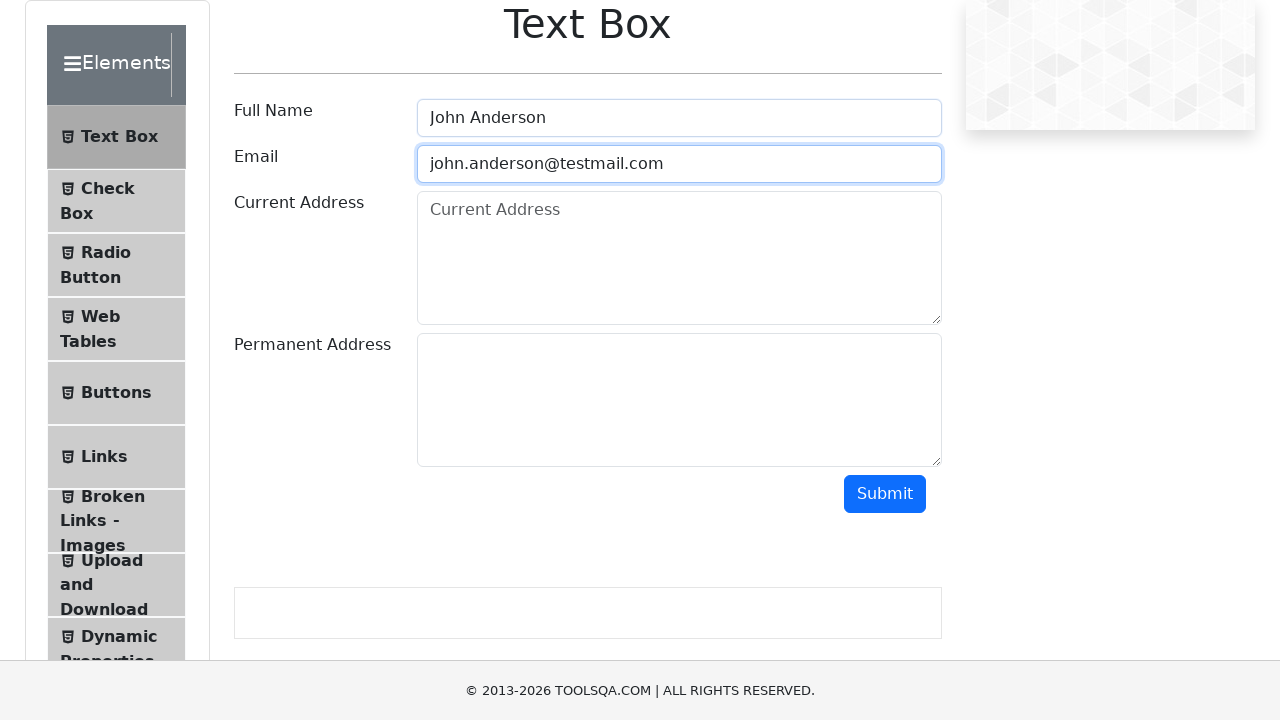

Filled current address field with '123 Main Street, Apt 4B, New York, NY 10001' on #currentAddress
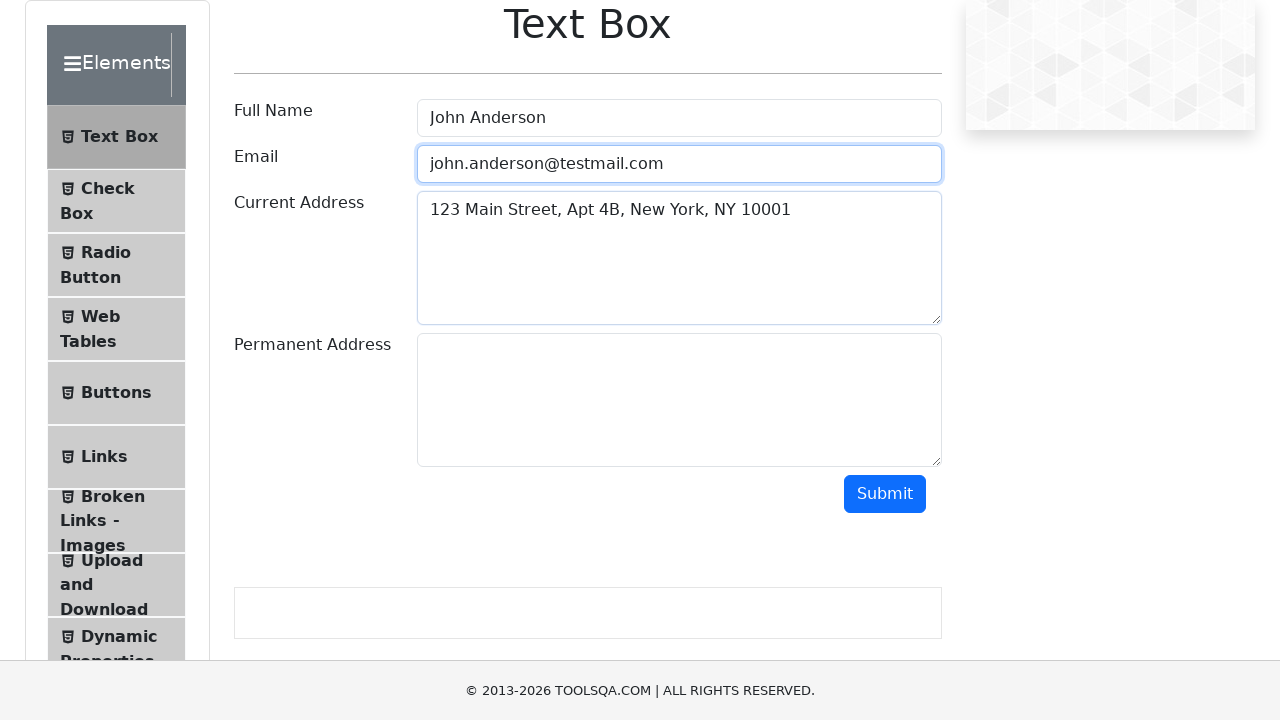

Filled permanent address field with '456 Oak Avenue, Los Angeles, CA 90001' on #permanentAddress
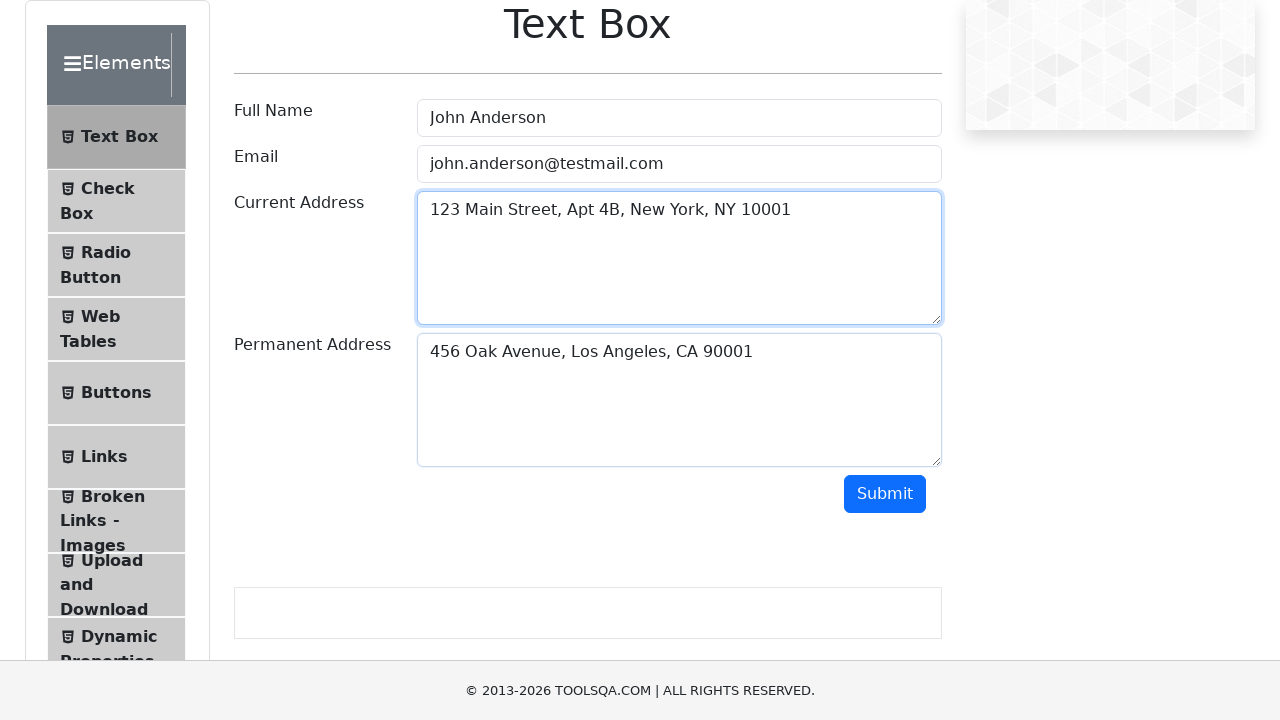

Clicked the submit button at (885, 494) on #submit
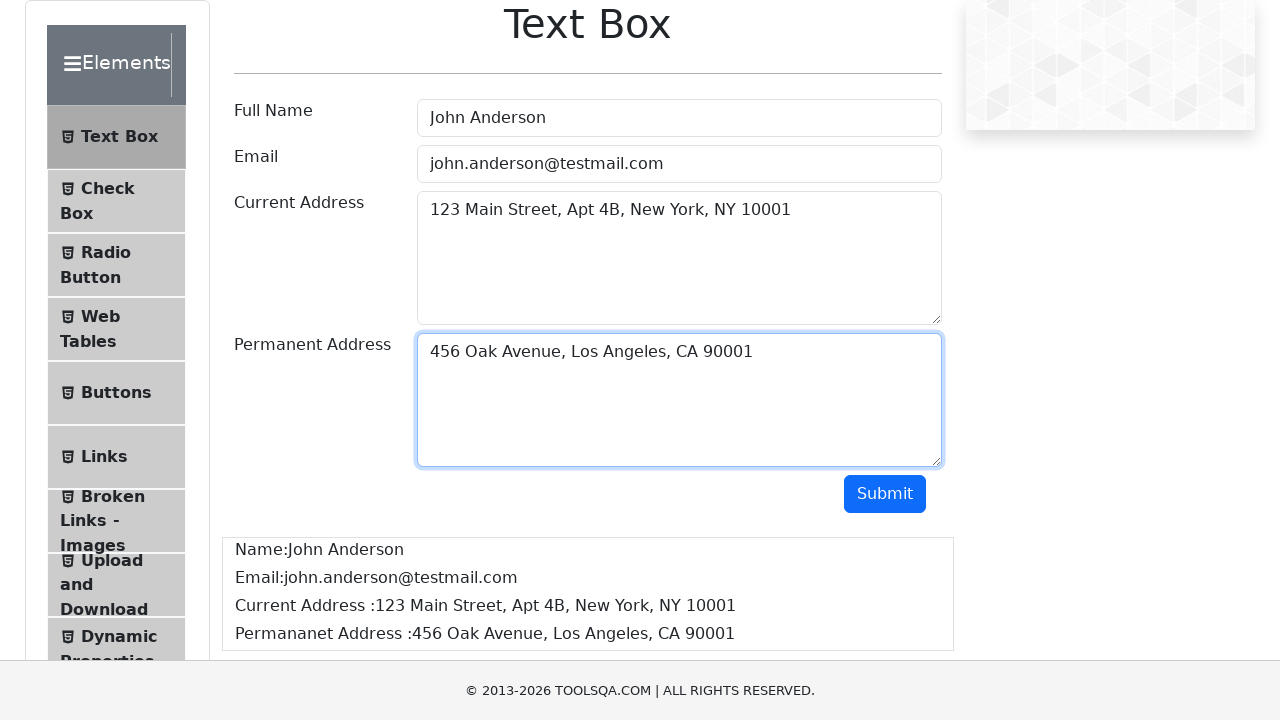

Output section loaded after form submission
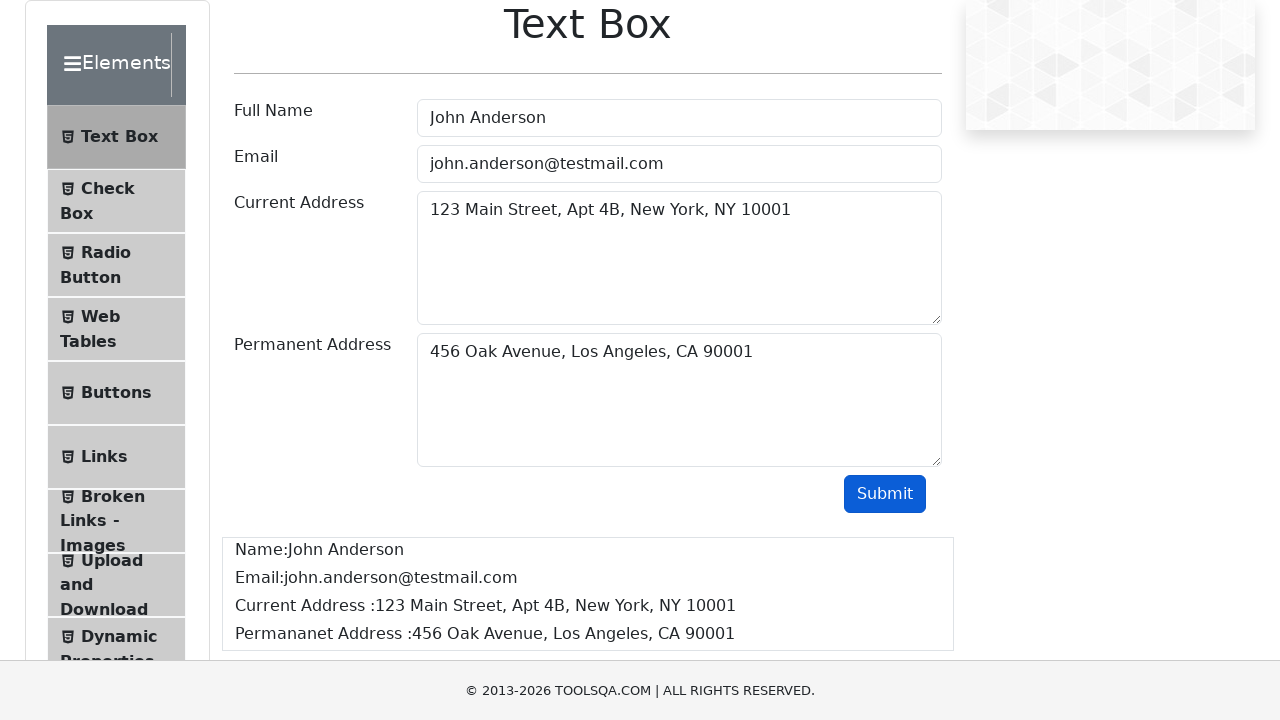

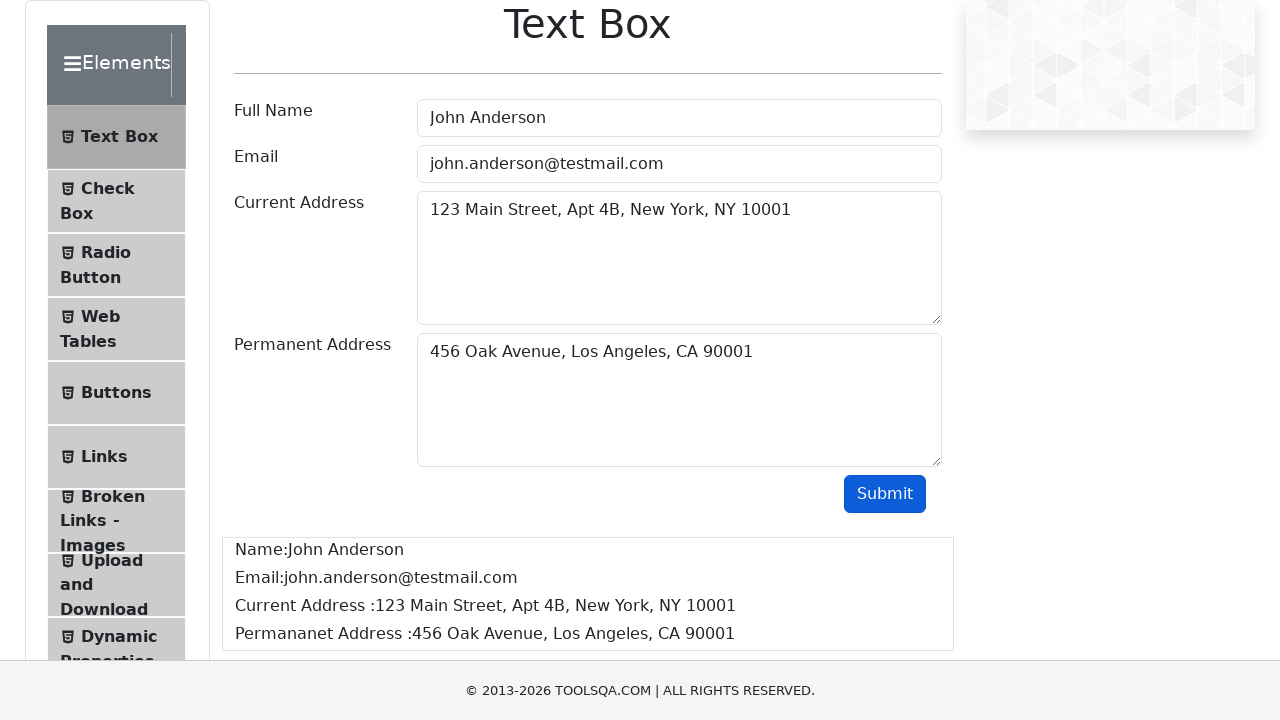